Tests sending keyboard keys using the Action Builder approach by pressing the tab key without targeting a specific element and verifying the result.

Starting URL: http://the-internet.herokuapp.com/key_presses

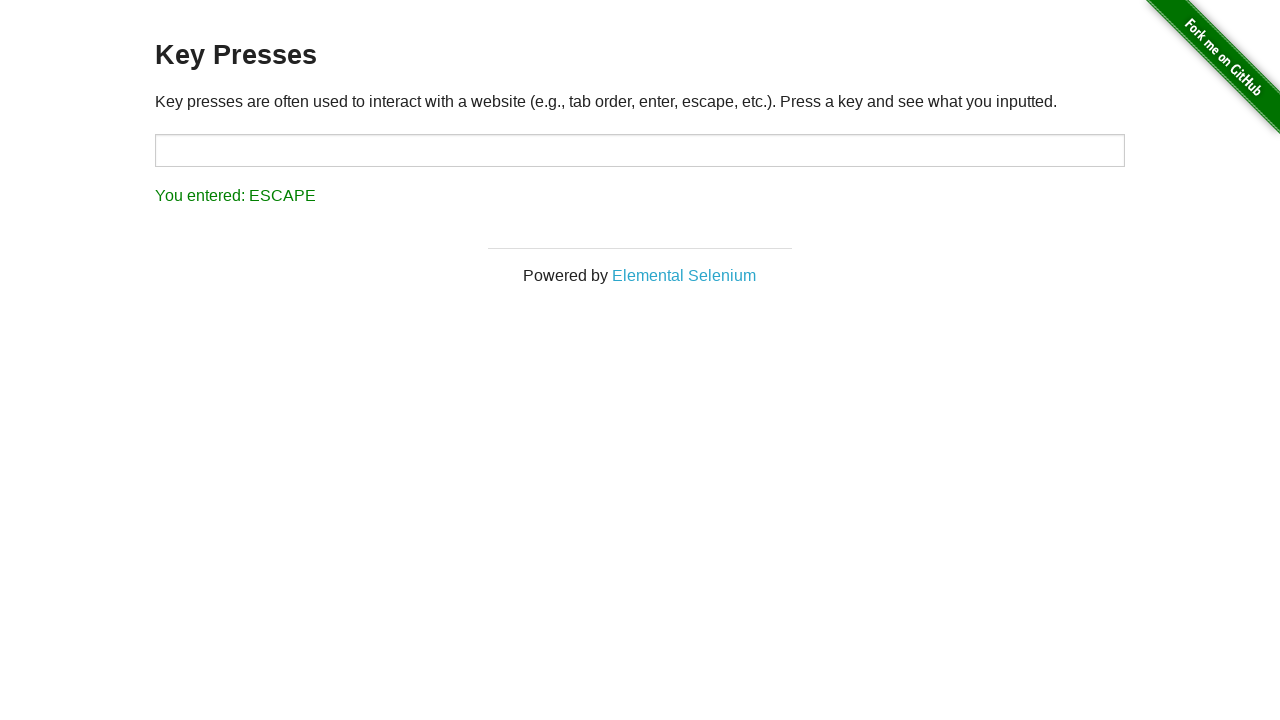

Navigated to the key presses test page
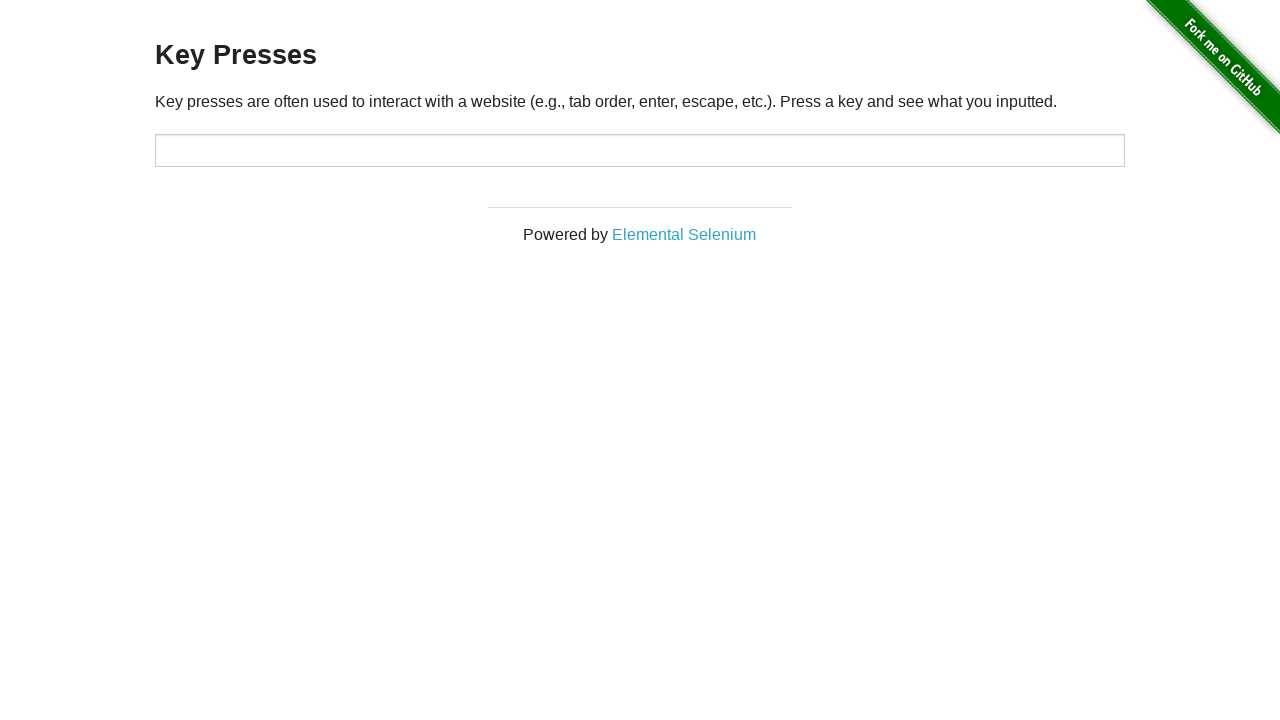

Pressed the Tab key without targeting a specific element
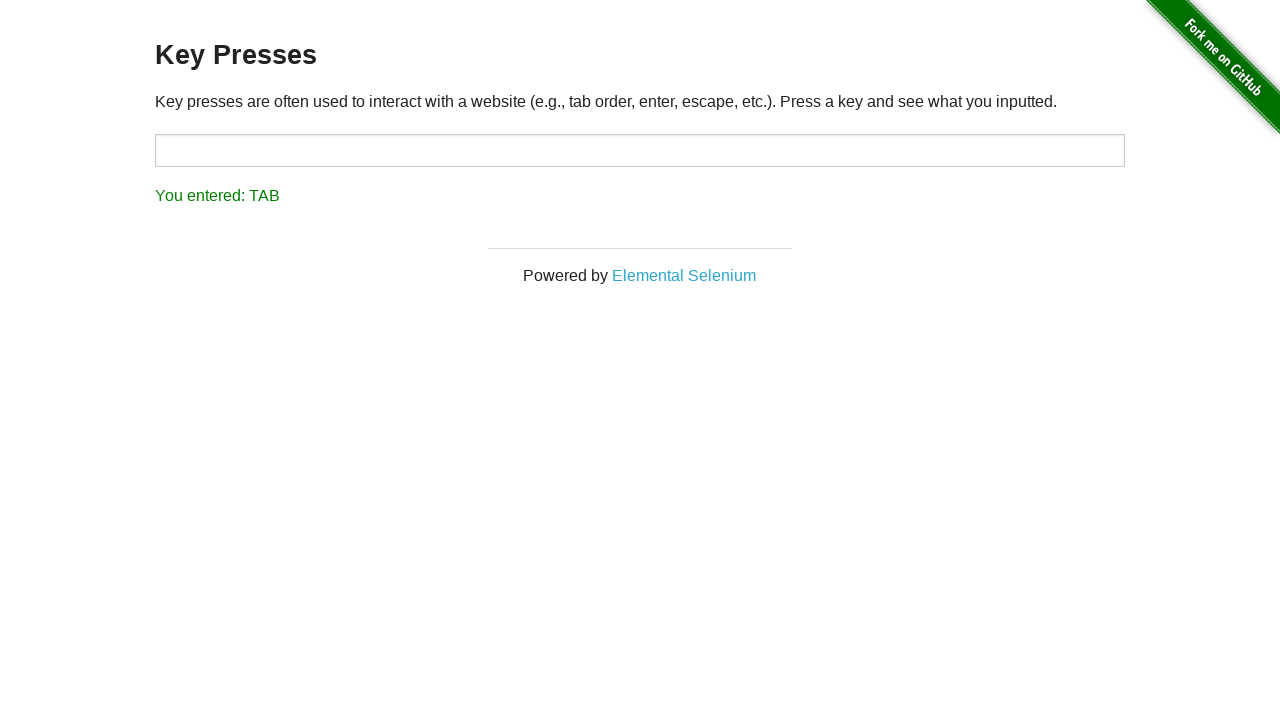

Result element appeared after tab key press
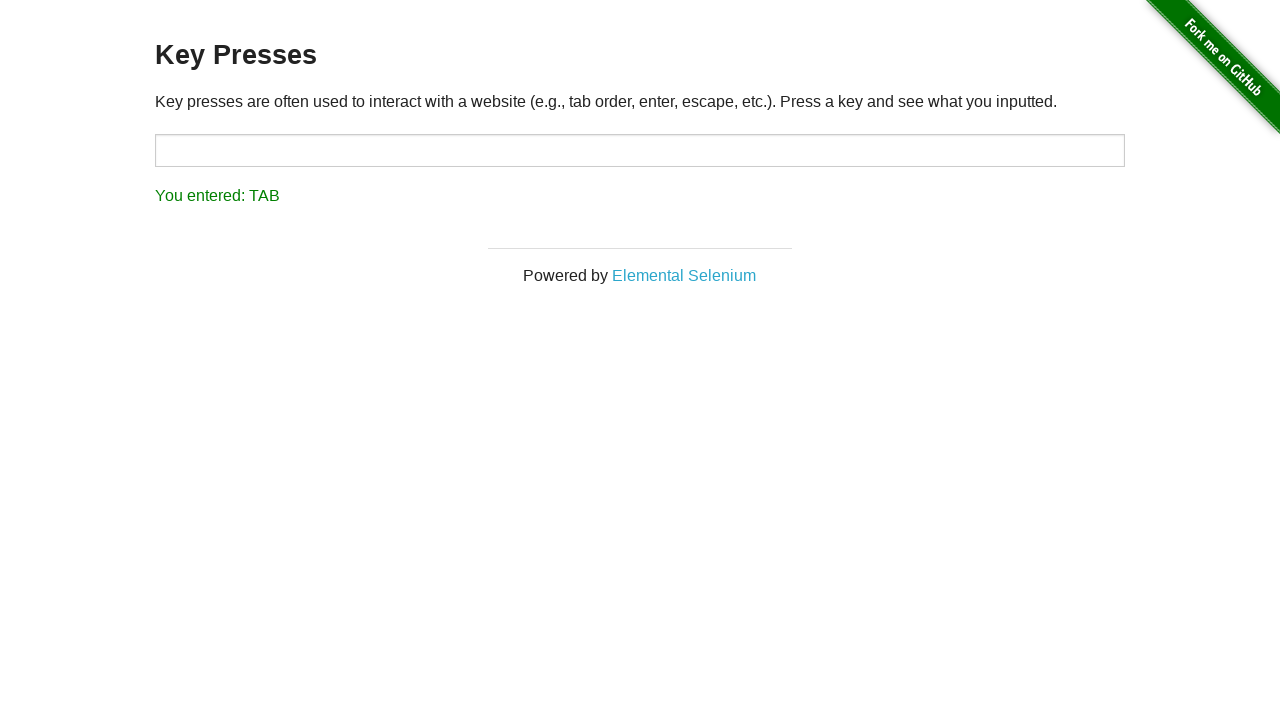

Retrieved result text: 'You entered: TAB'
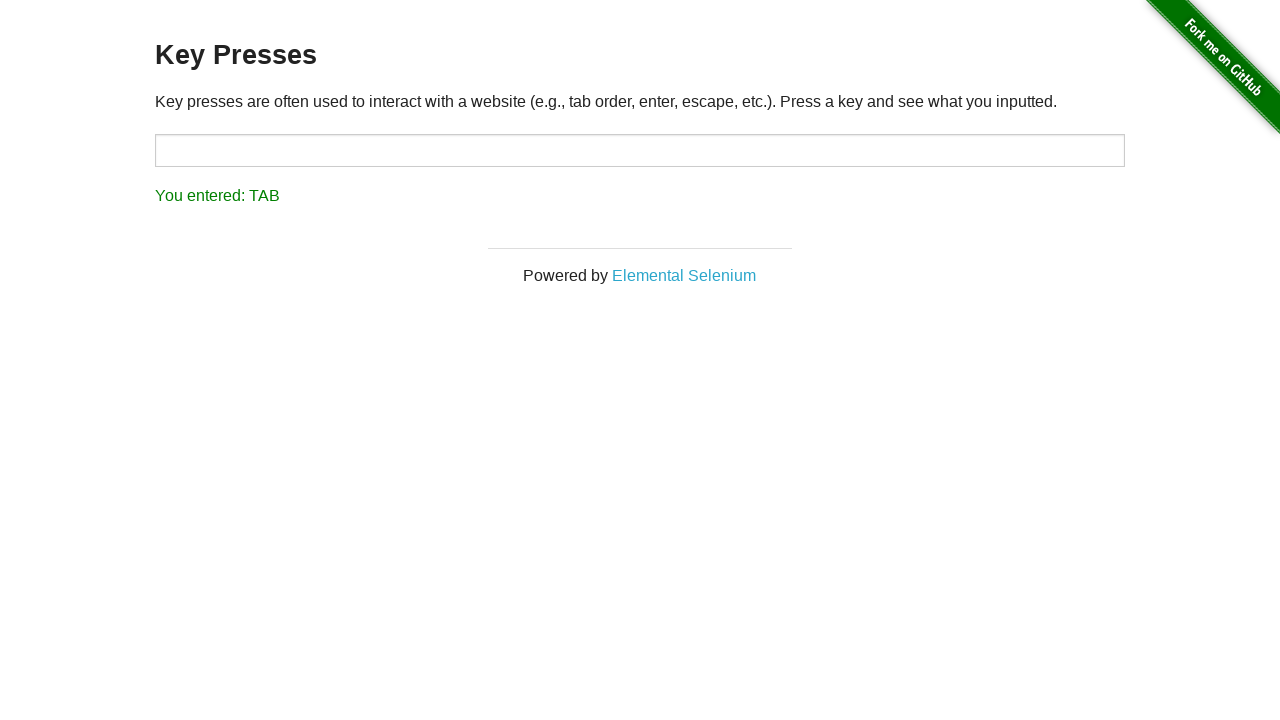

Verified that the result correctly shows 'You entered: TAB'
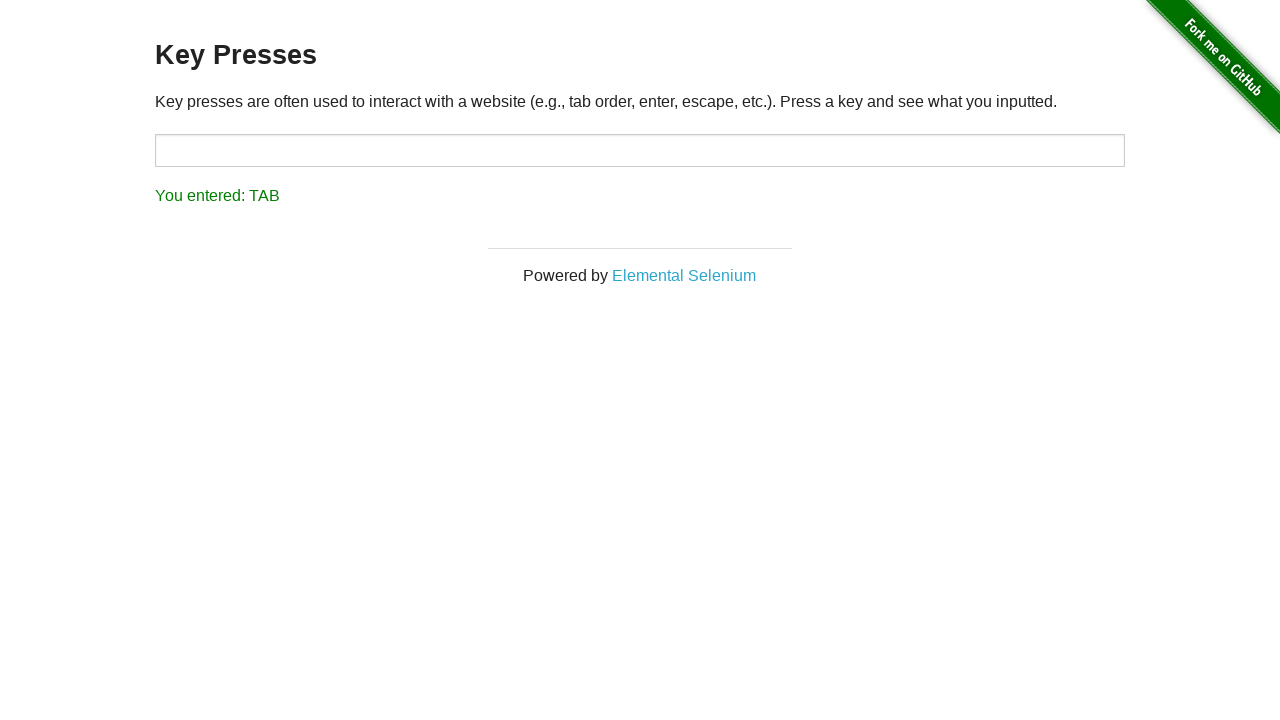

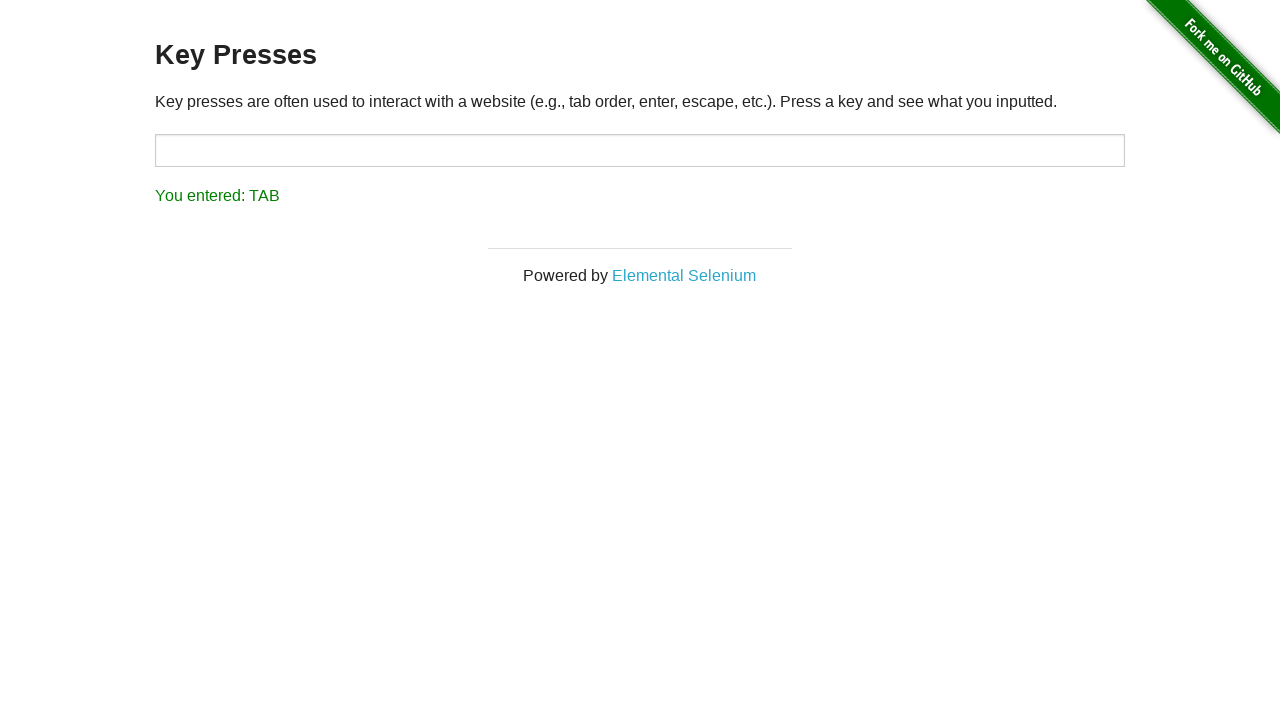